Navigates to OrangeHRM demo booking page and loads the page content

Starting URL: https://www.orangehrm.com/en/book-a-free-demo/

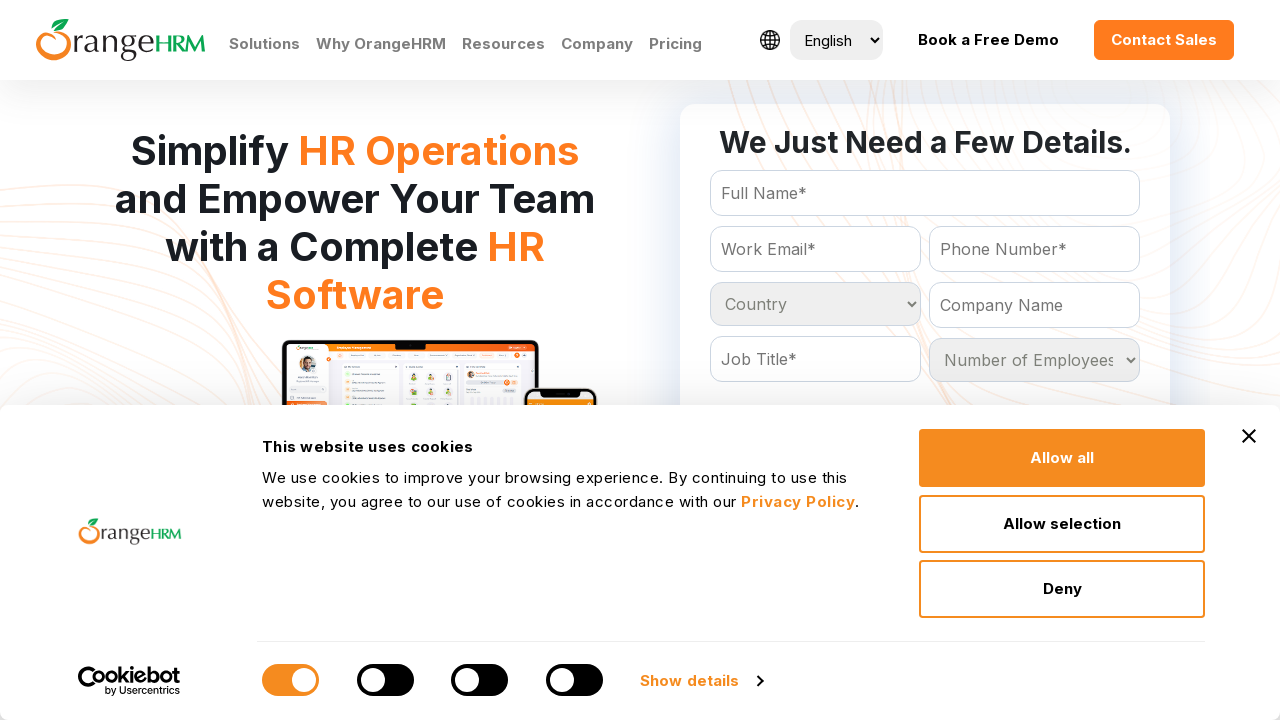

Waited for page to reach networkidle state
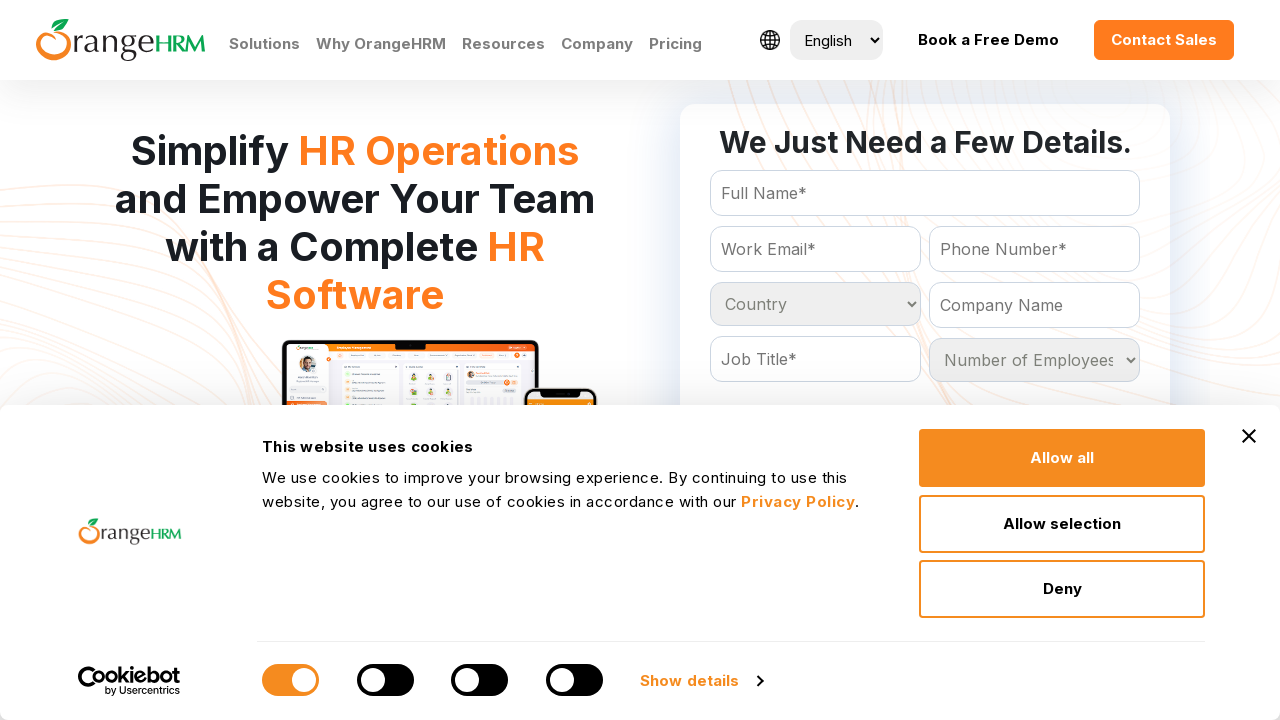

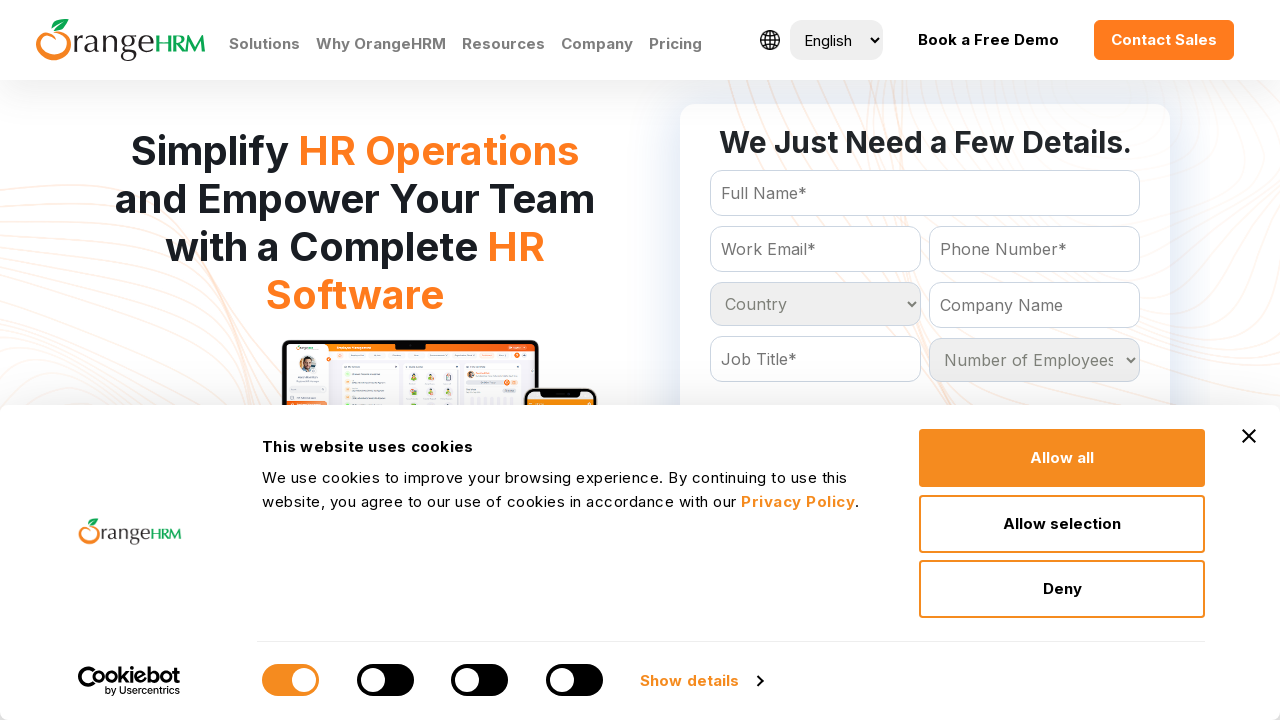